Tests iframe interaction by switching to a TinyMCE editor iframe and typing text into the editor body

Starting URL: https://the-internet.herokuapp.com/tinymce

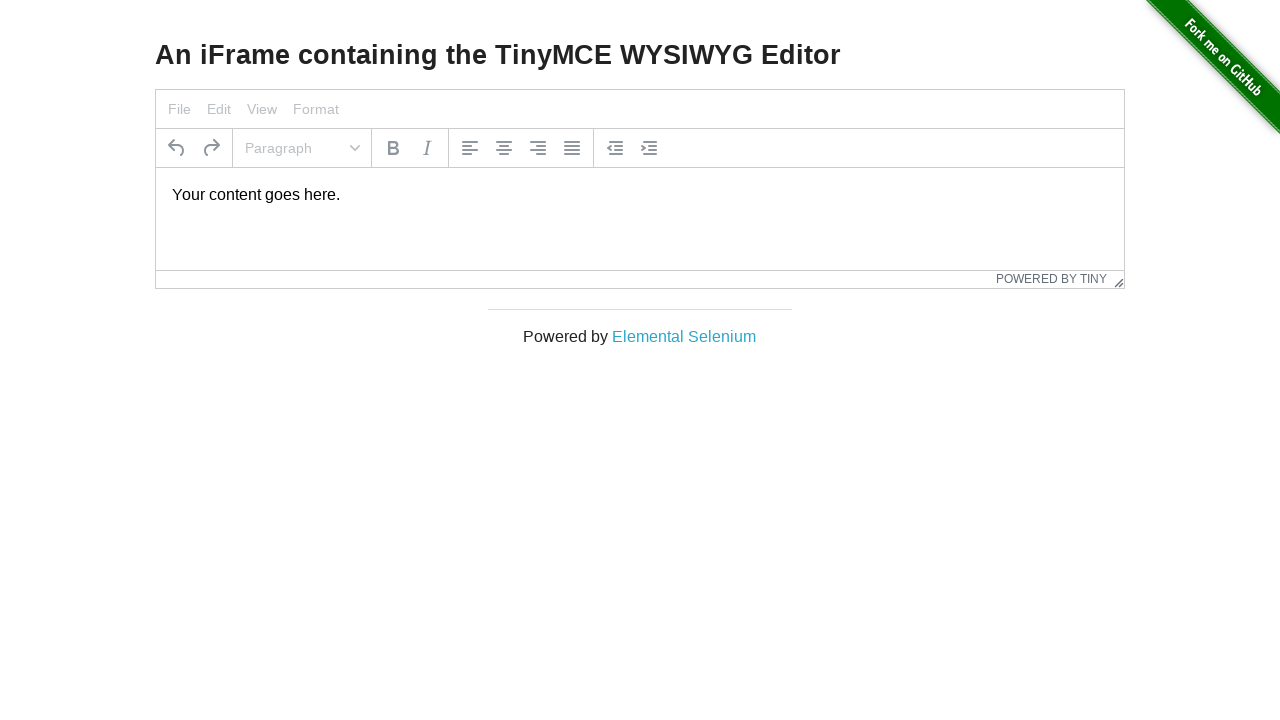

Clicked the 'Click for JS Alert' button to trigger JavaScript alert
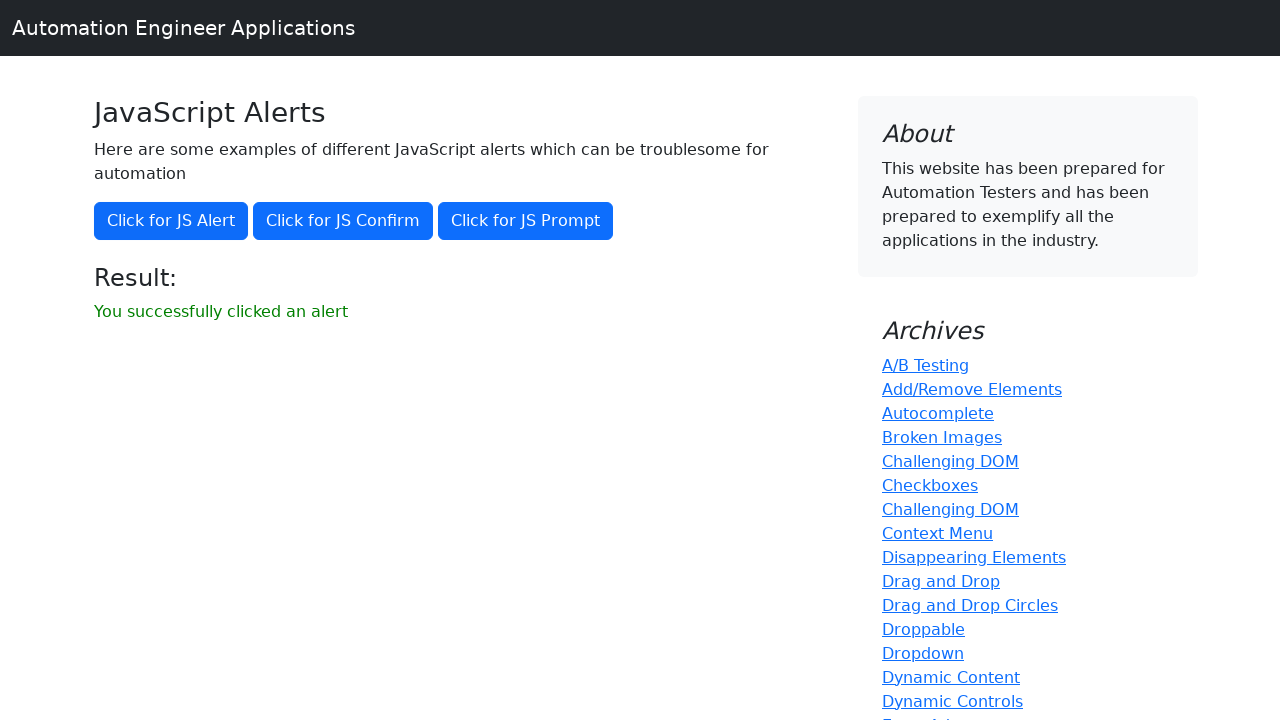

Set up dialog handler to accept the alert
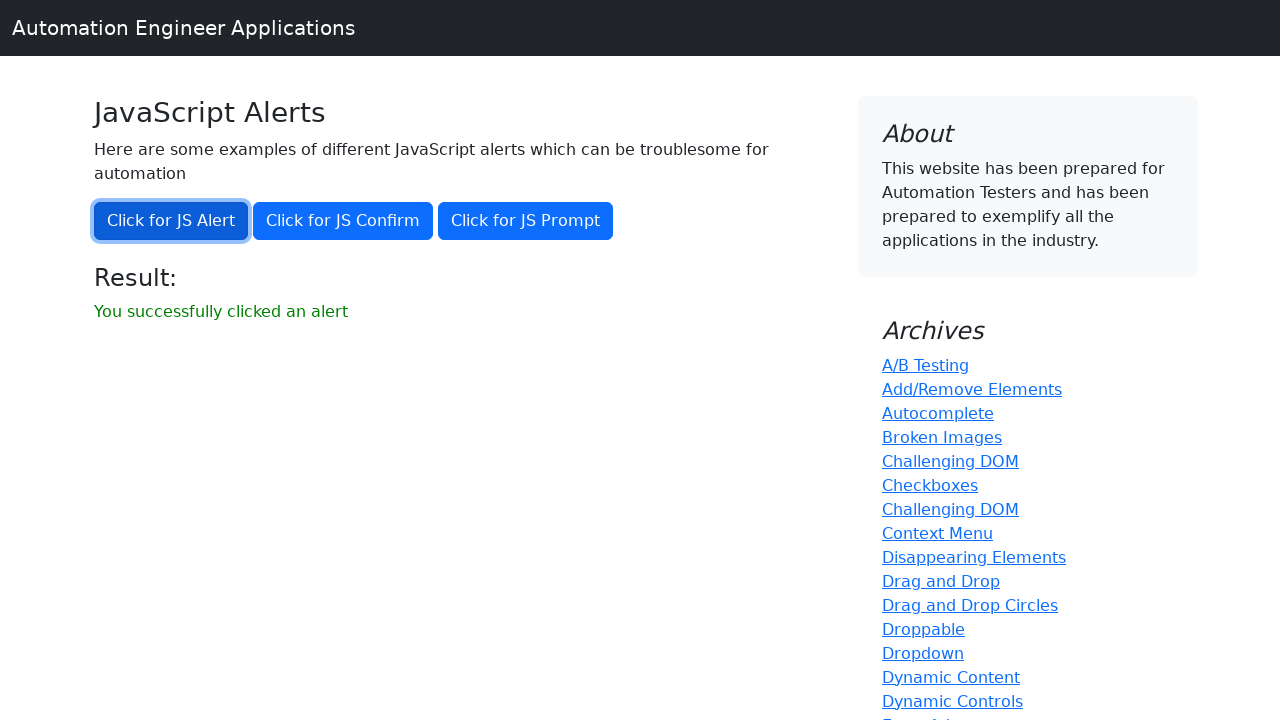

Waited for result message to appear on page
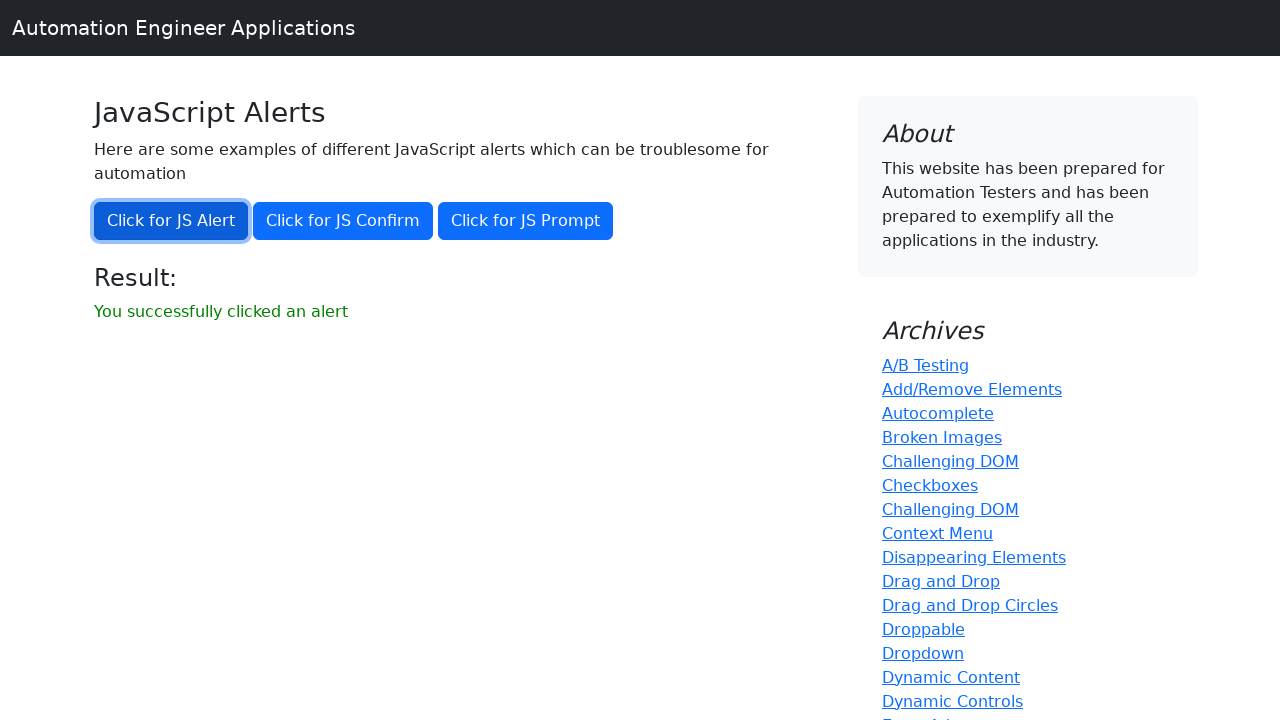

Retrieved result text from page
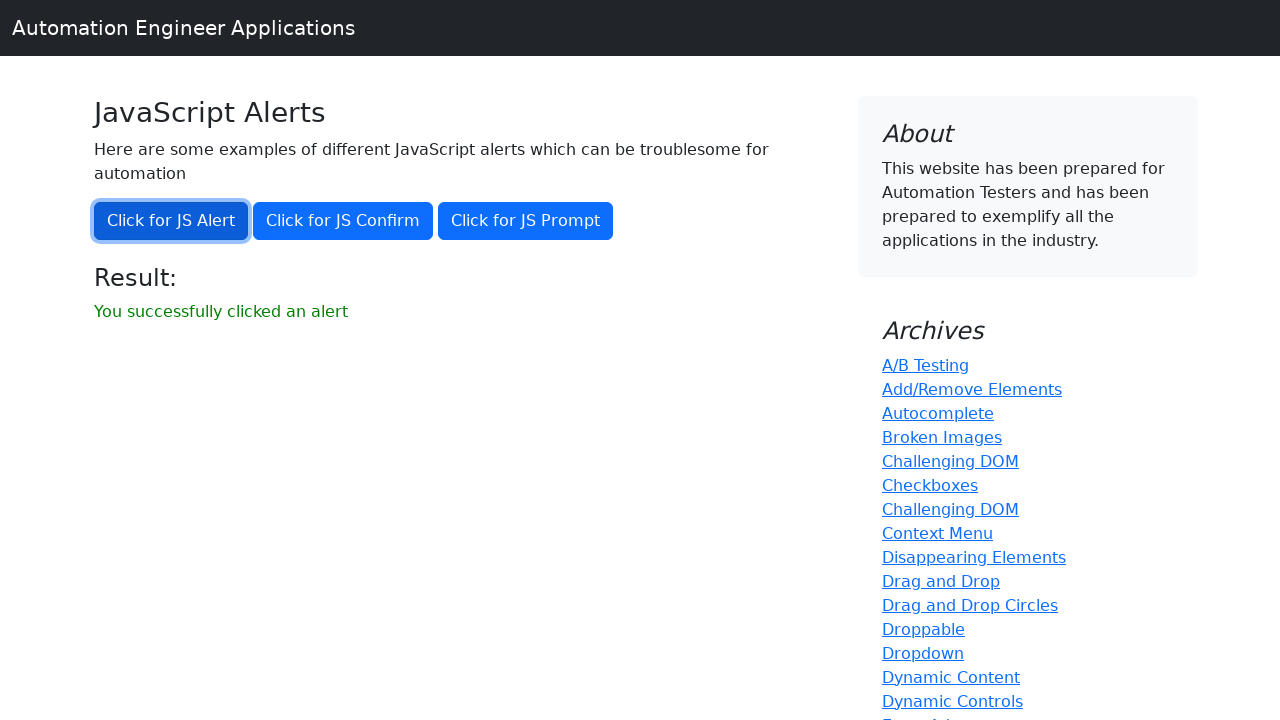

Verified result text matches expected message 'You successfully clicked an alert'
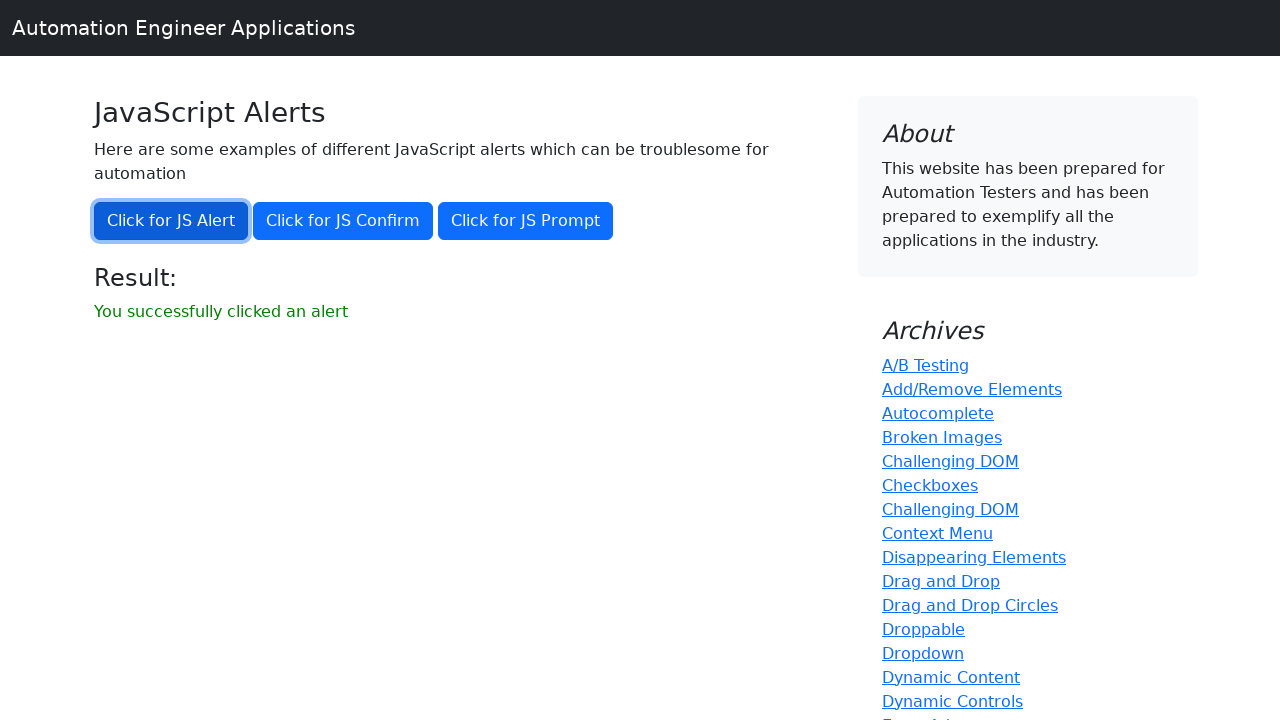

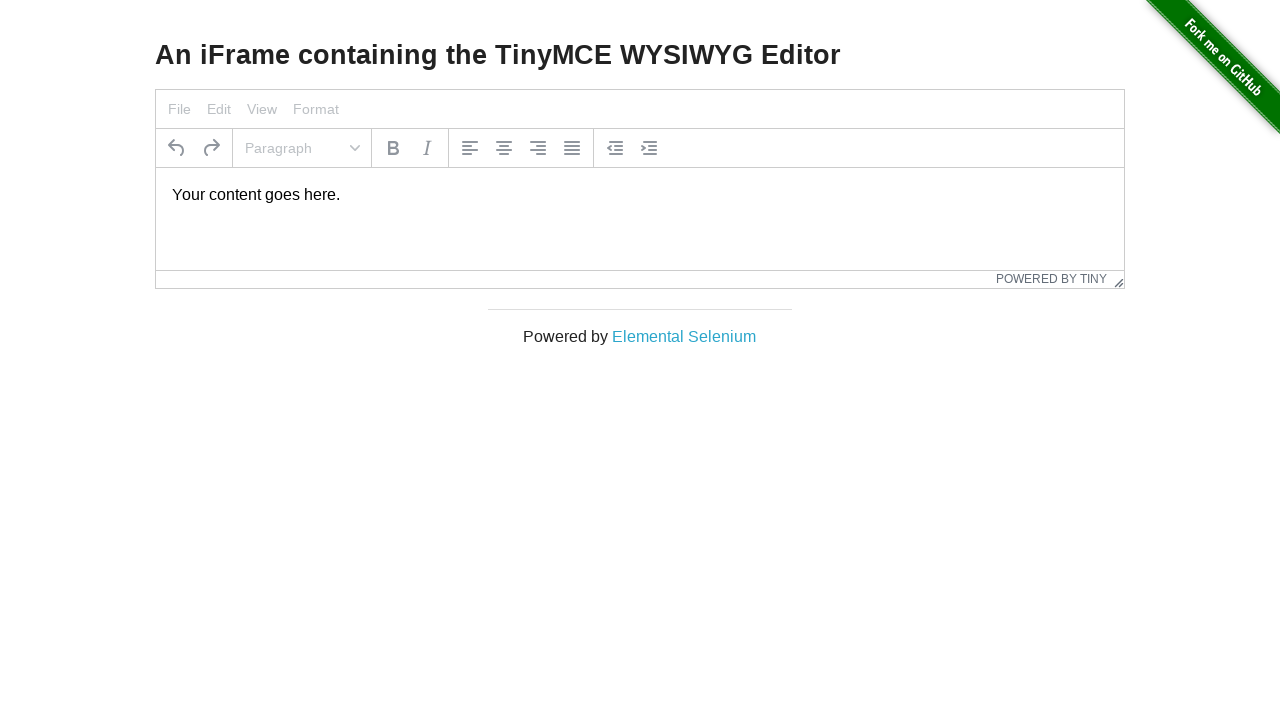